Tests accordion functionality by repeatedly clicking on accordion sections to expand/collapse them

Starting URL: https://automationtesting.co.uk/accordion.html

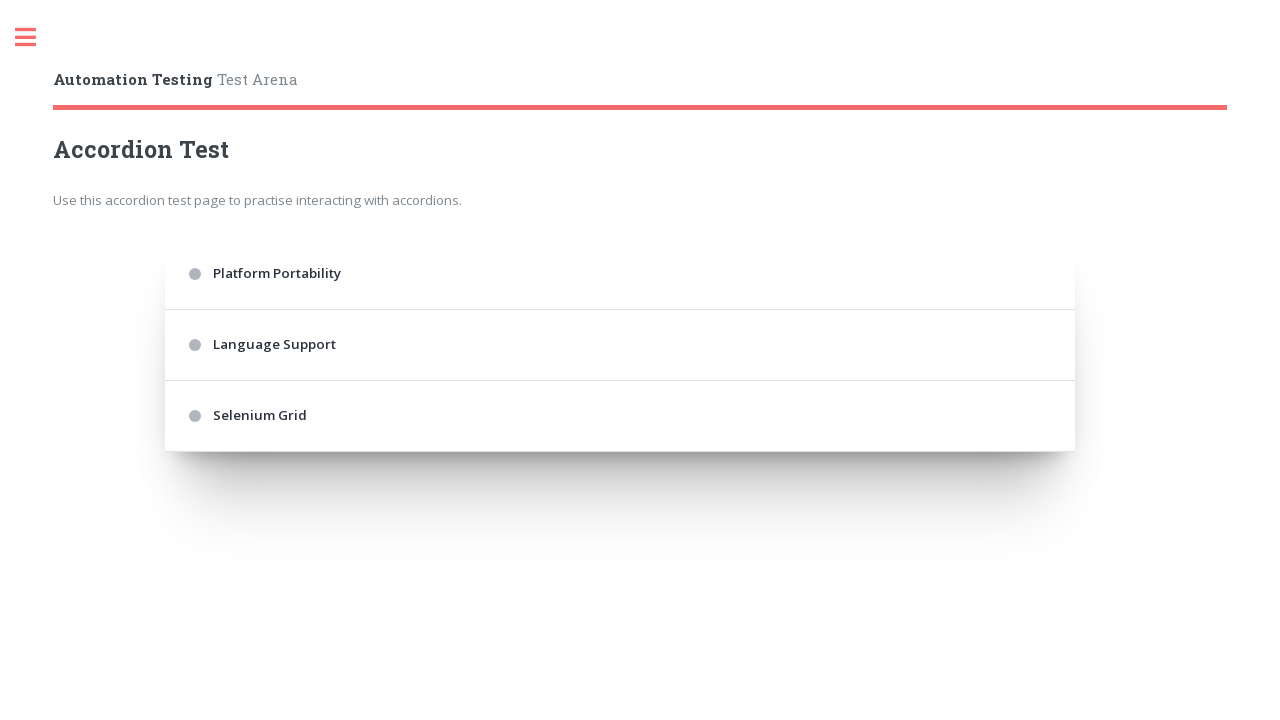

Navigated to accordion test page
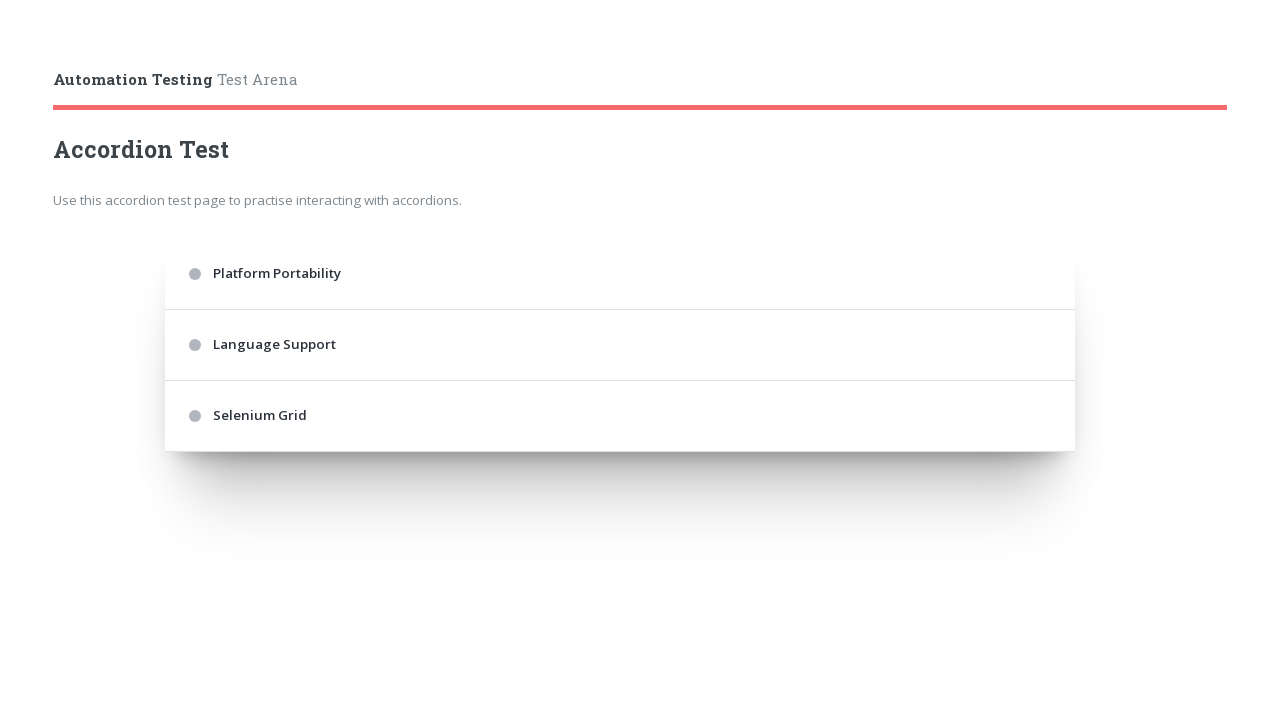

Clicked first accordion section at (620, 274) on .accordion > div:nth-of-type(1)
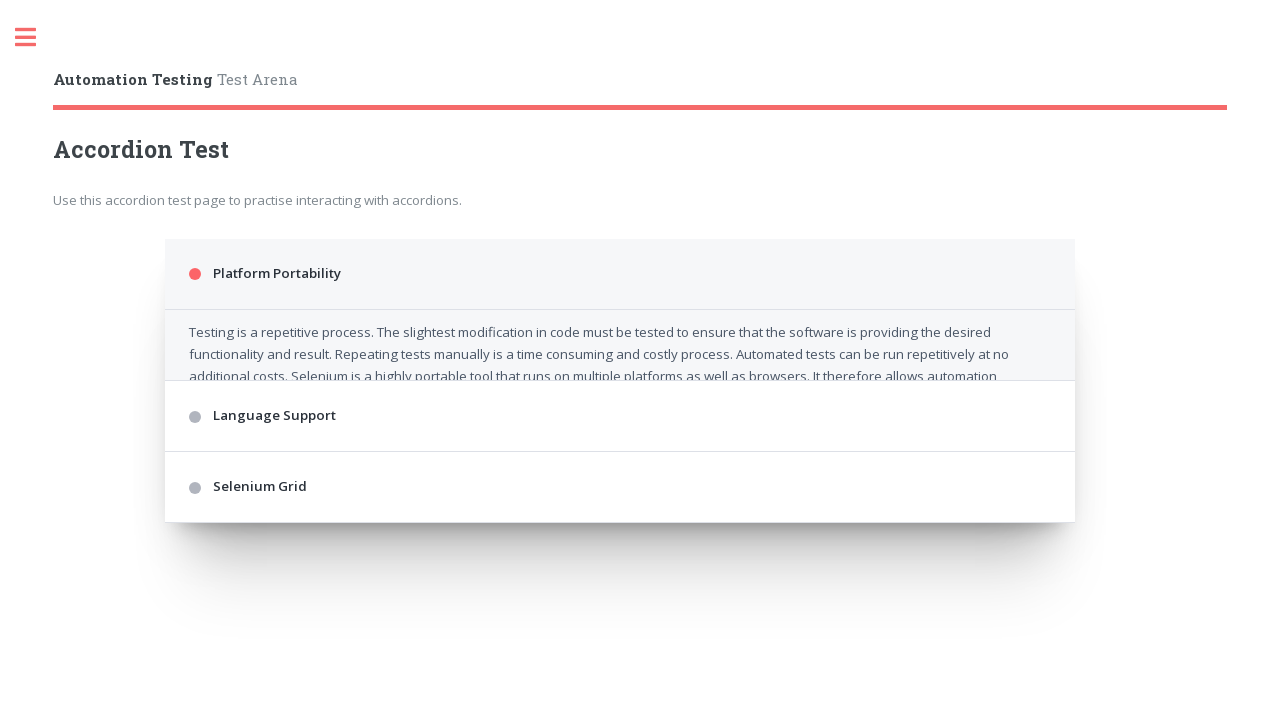

Clicked third accordion section at (620, 482) on .accordion > div:nth-of-type(3)
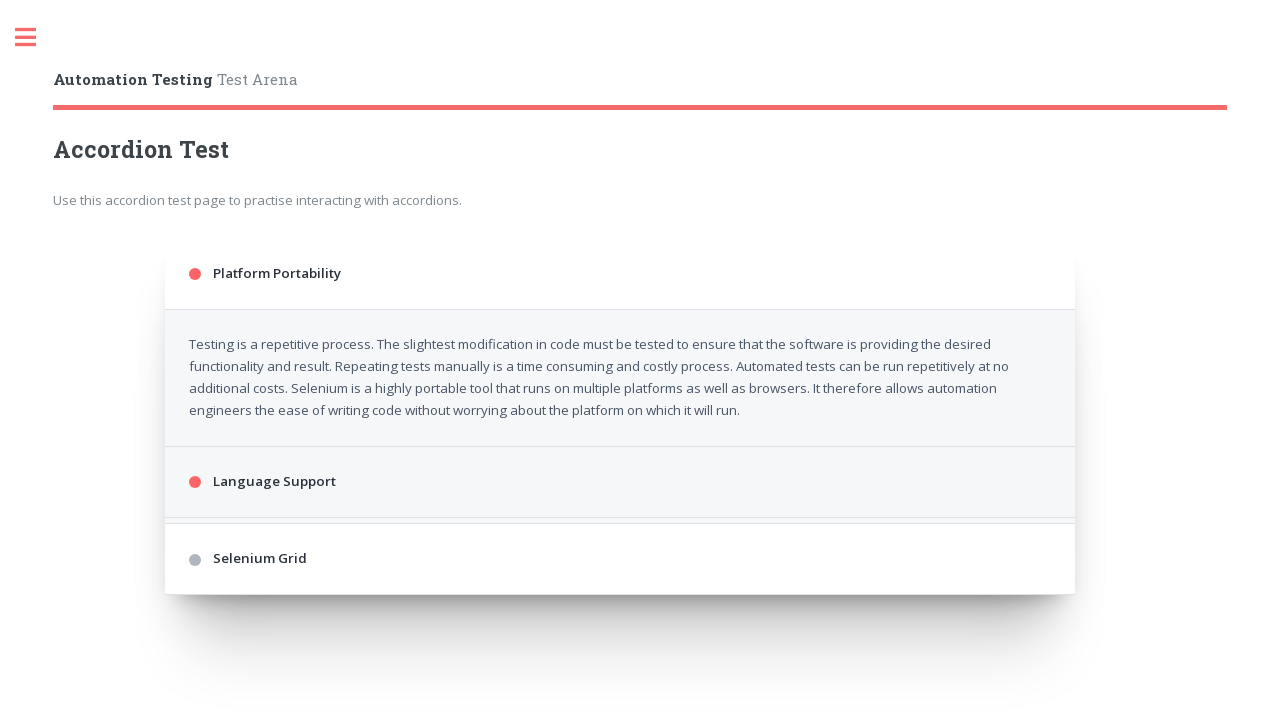

Clicked fifth accordion section at (620, 656) on .accordion > div:nth-of-type(5)
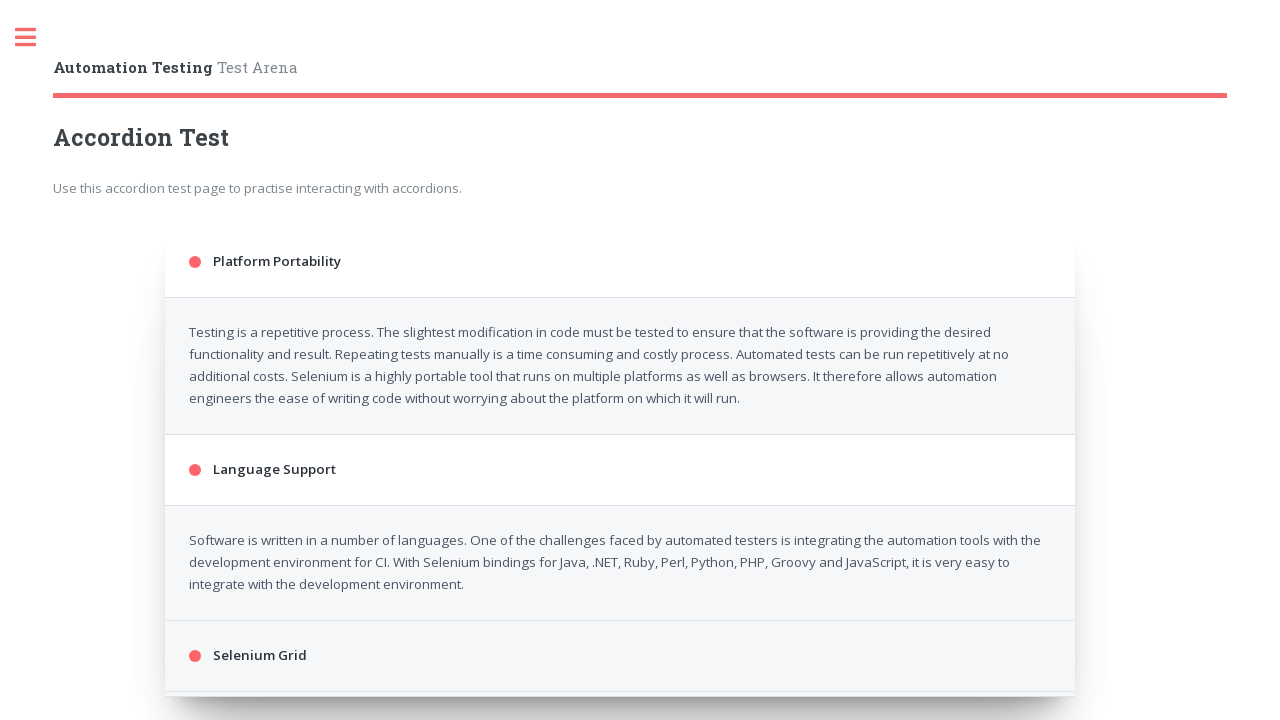

Clicked first accordion section at (620, 262) on .accordion > div:nth-of-type(1)
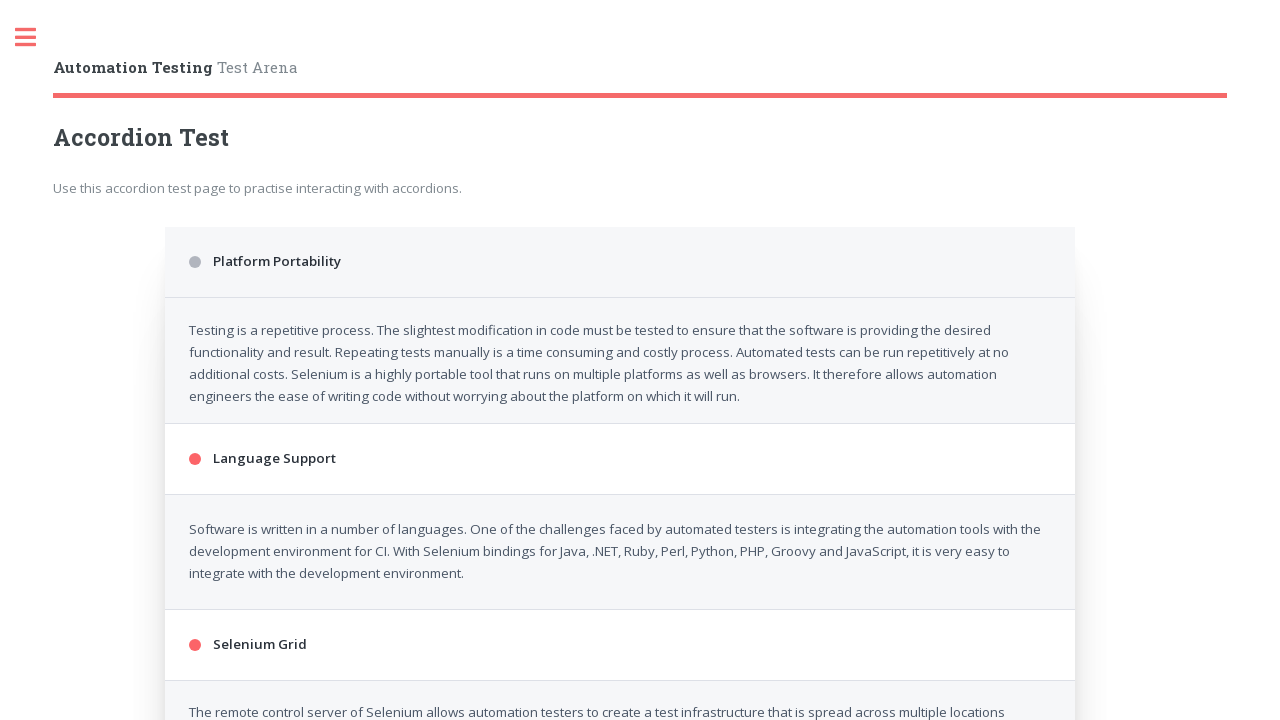

Clicked third accordion section at (620, 345) on .accordion > div:nth-of-type(3)
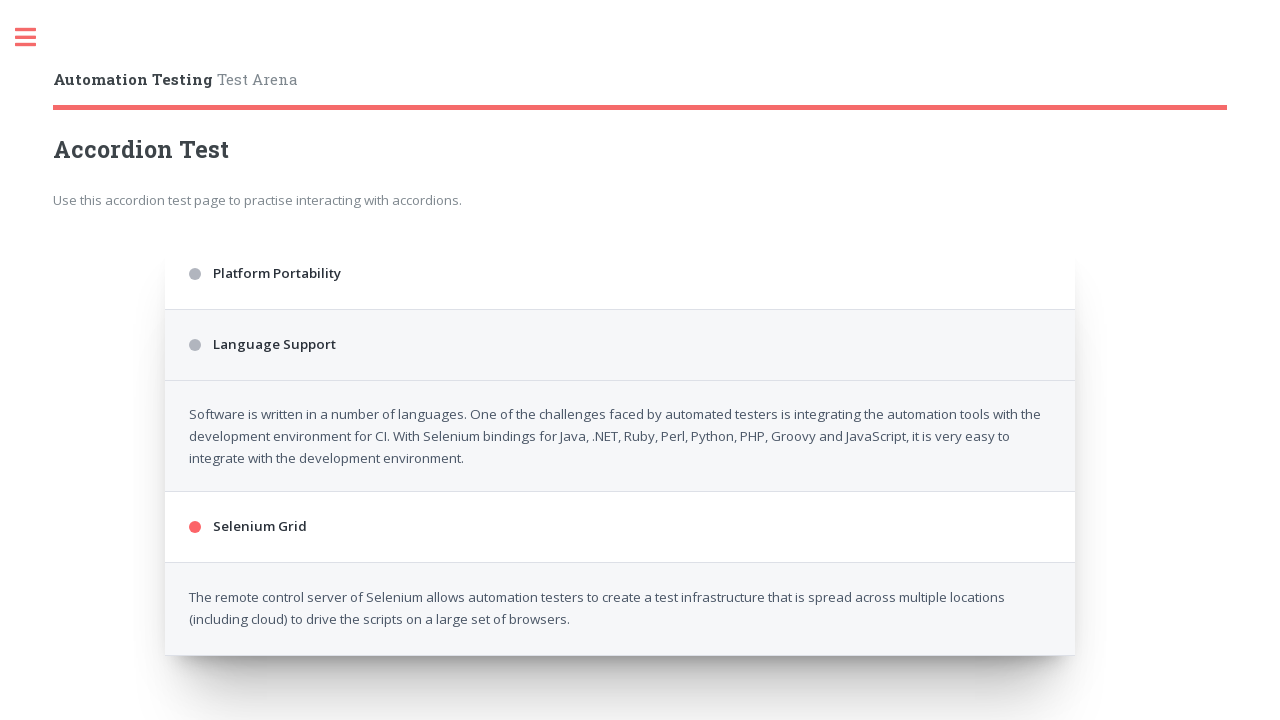

Clicked fifth accordion section at (620, 416) on .accordion > div:nth-of-type(5)
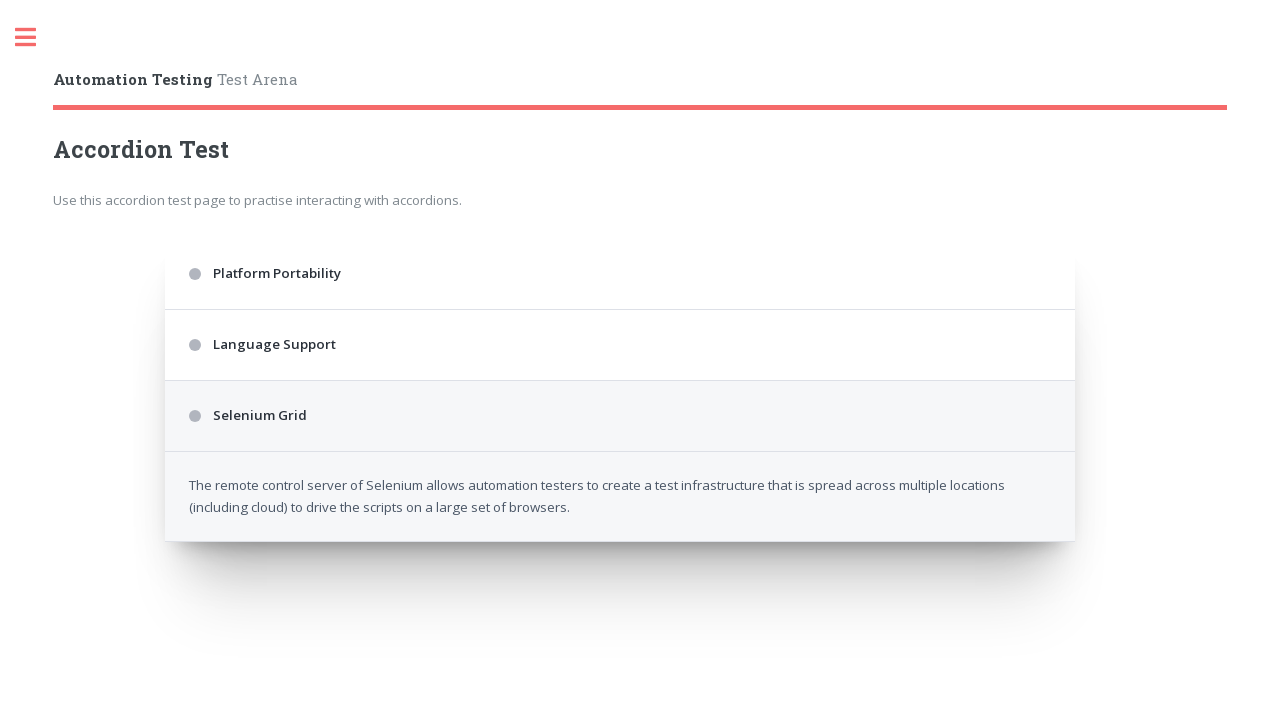

Clicked first accordion section at (620, 274) on .accordion > div:nth-of-type(1)
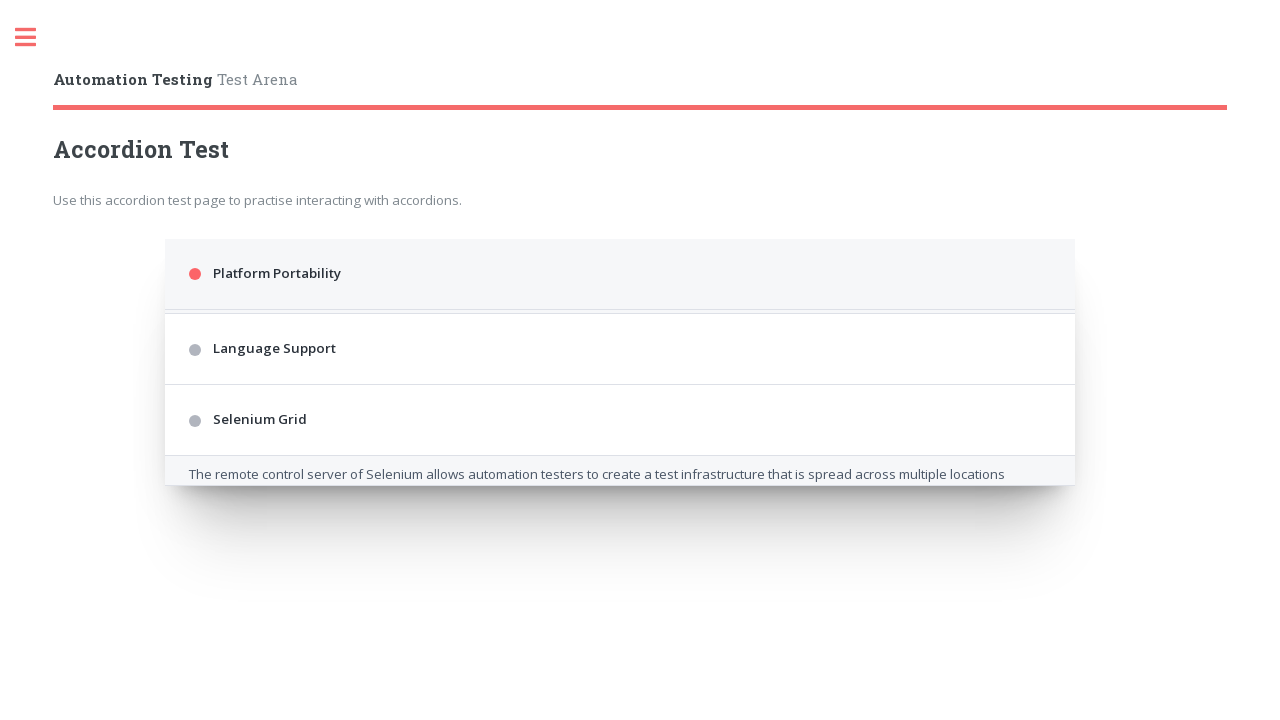

Clicked third accordion section at (620, 482) on .accordion > div:nth-of-type(3)
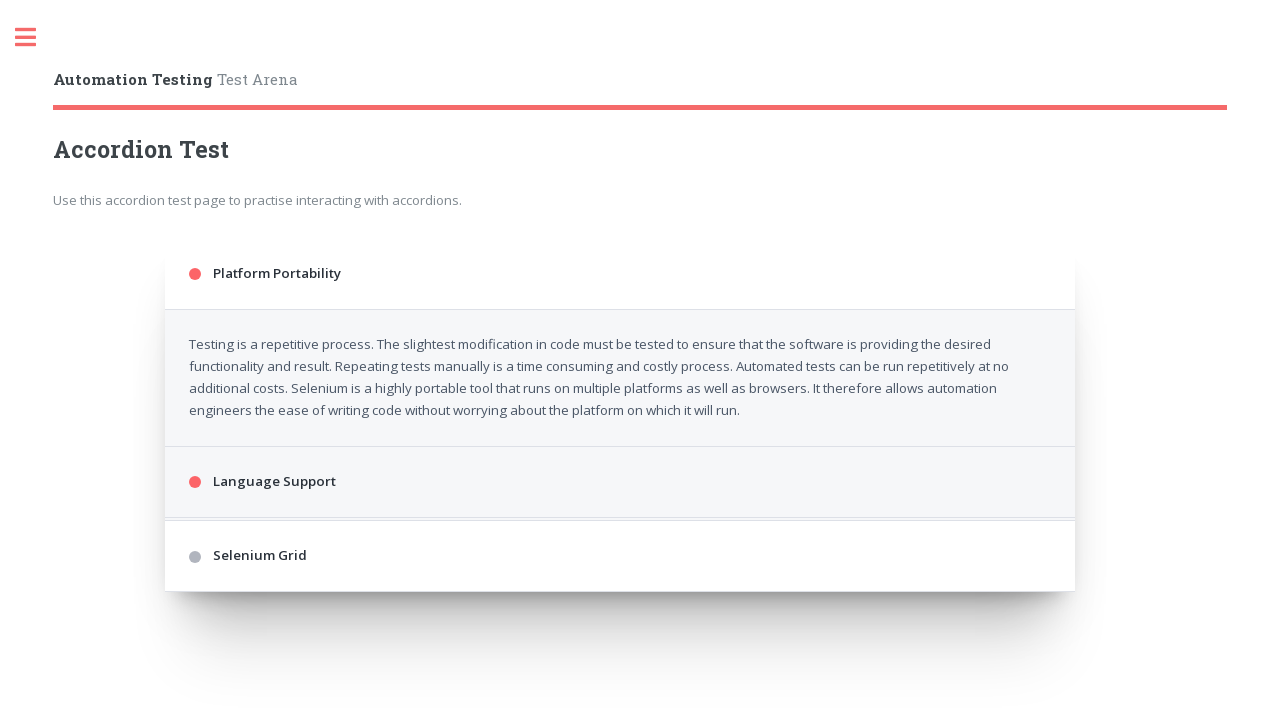

Clicked fifth accordion section at (620, 668) on .accordion > div:nth-of-type(5)
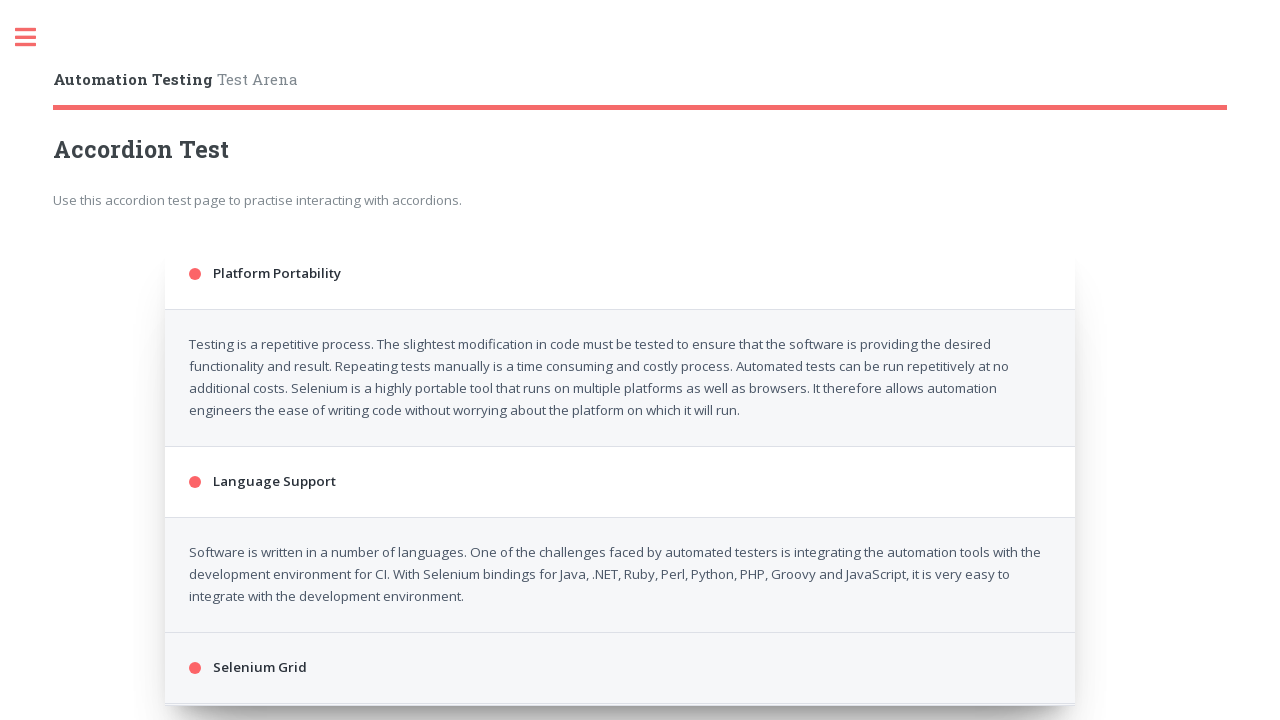

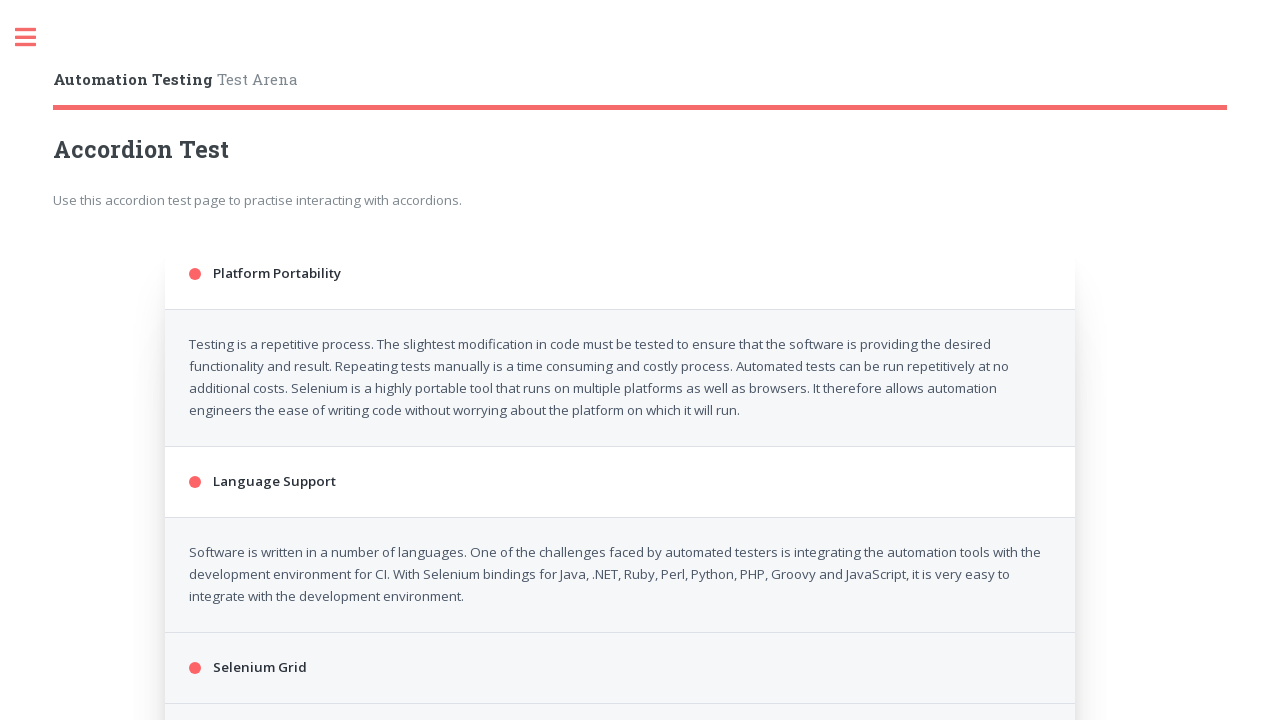